Tests radio button functionality by selecting the 'Yes' option and then the 'Impressive' option, verifying each selection

Starting URL: https://demoqa.com/radio-button

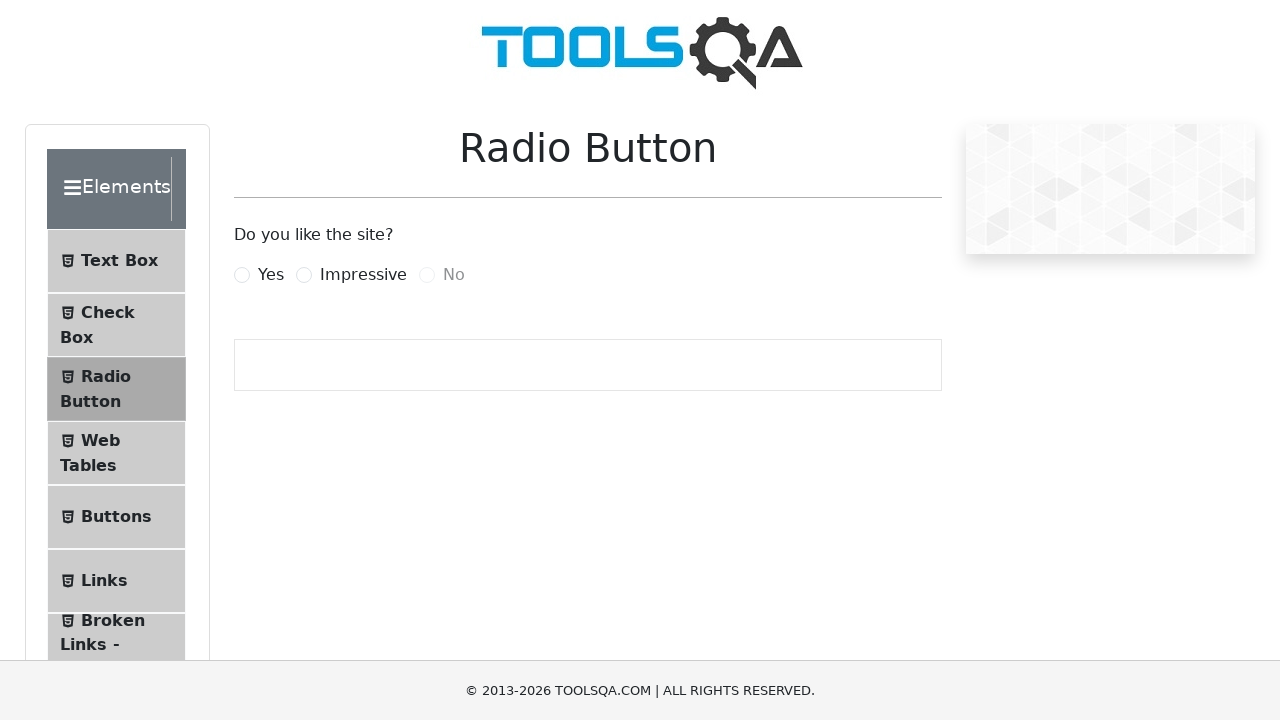

Clicked 'Yes' radio button using JavaScript executor
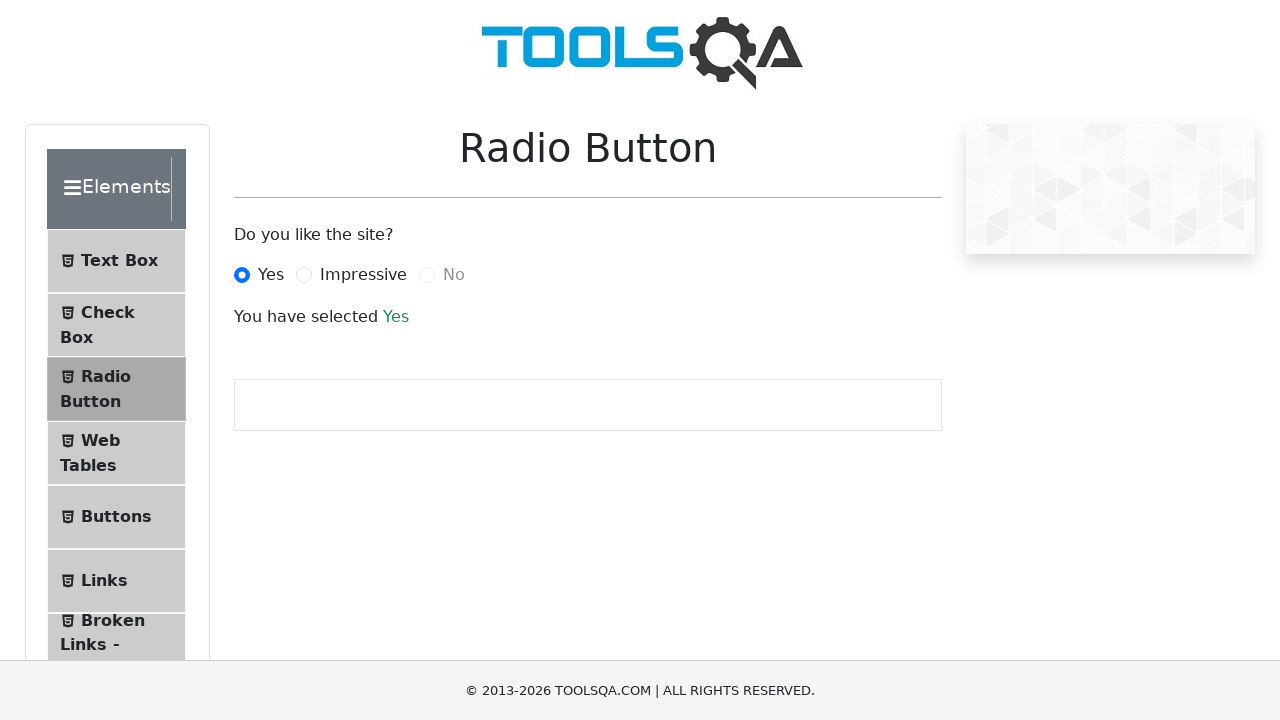

Verified 'You have selected Yes' message appeared
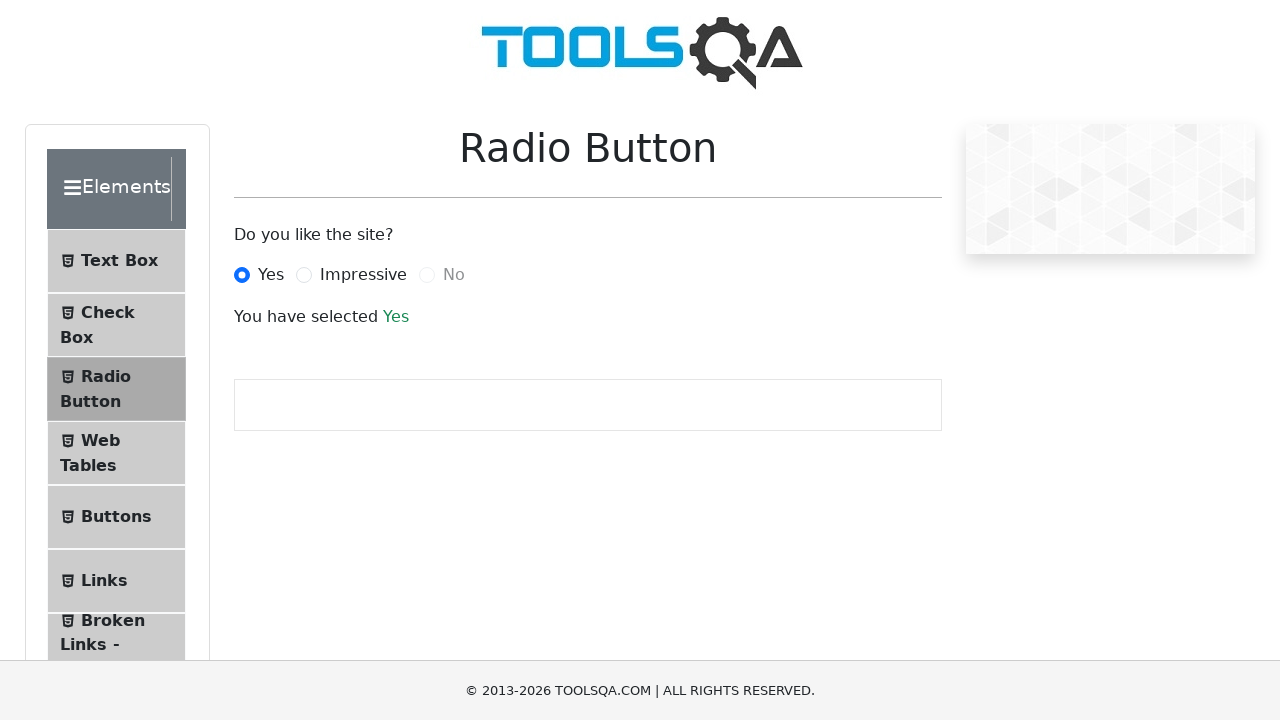

Clicked 'Impressive' radio button using JavaScript executor
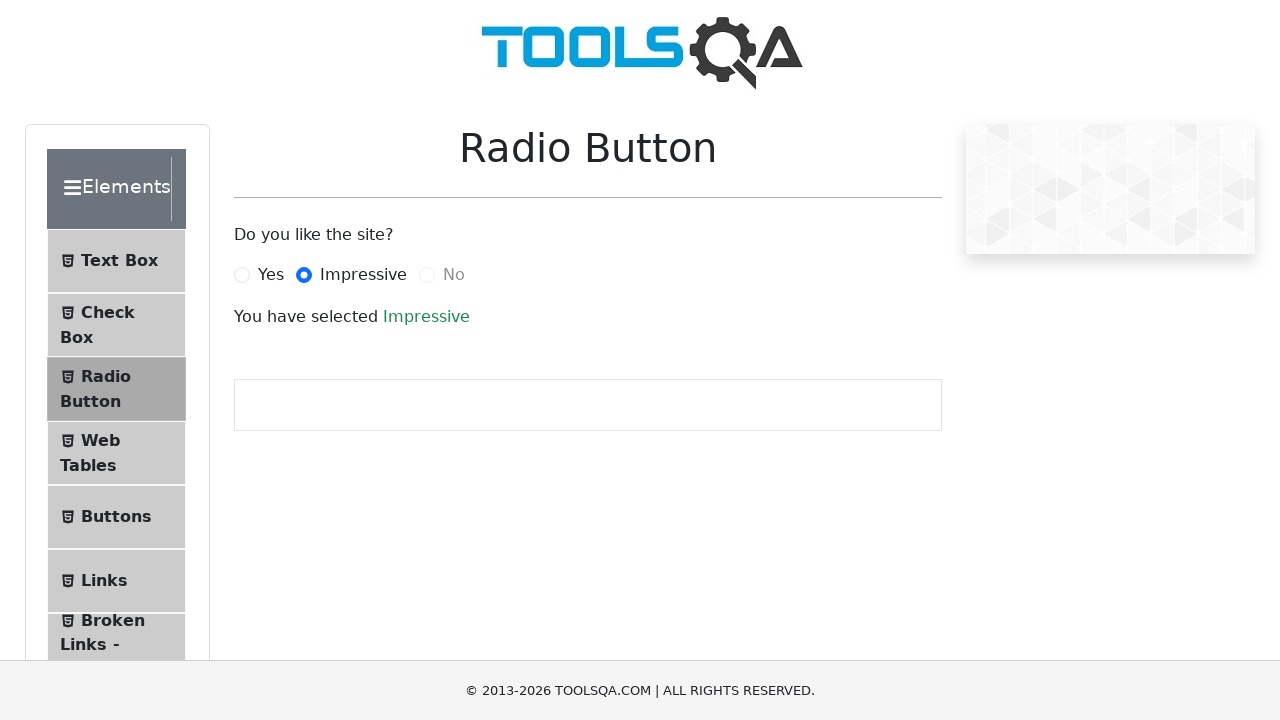

Verified 'You have selected Impressive' message appeared
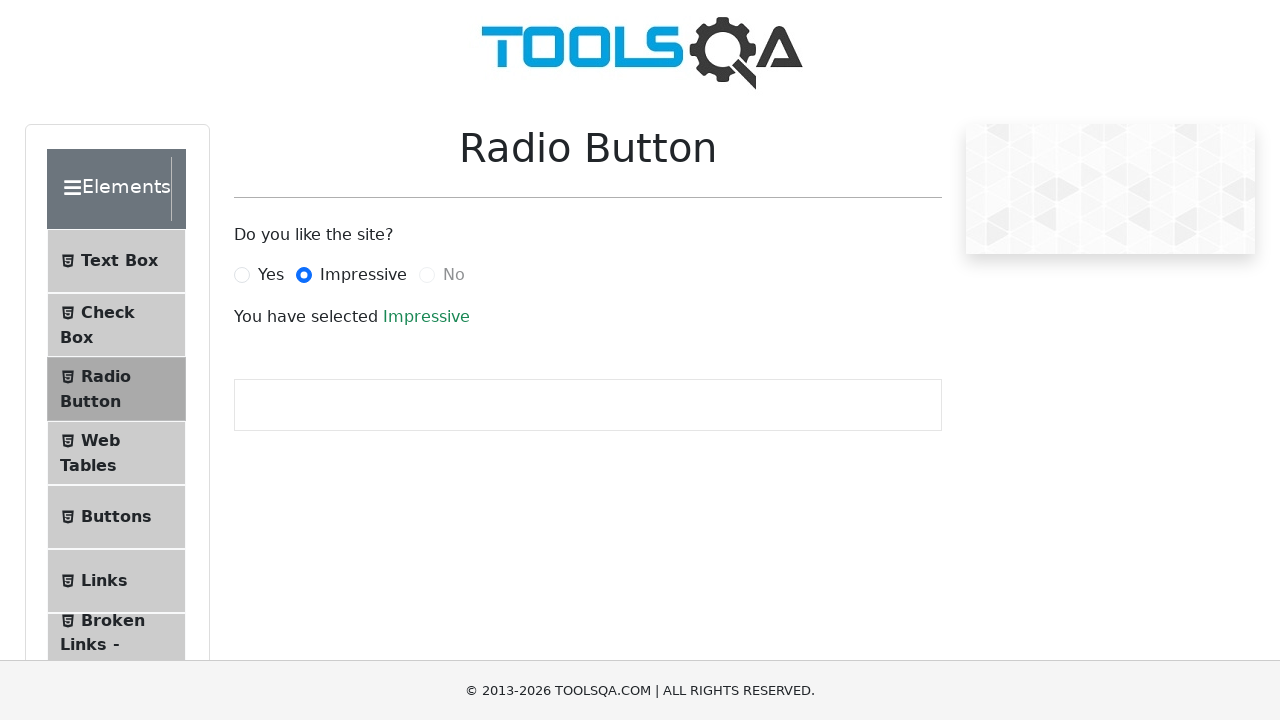

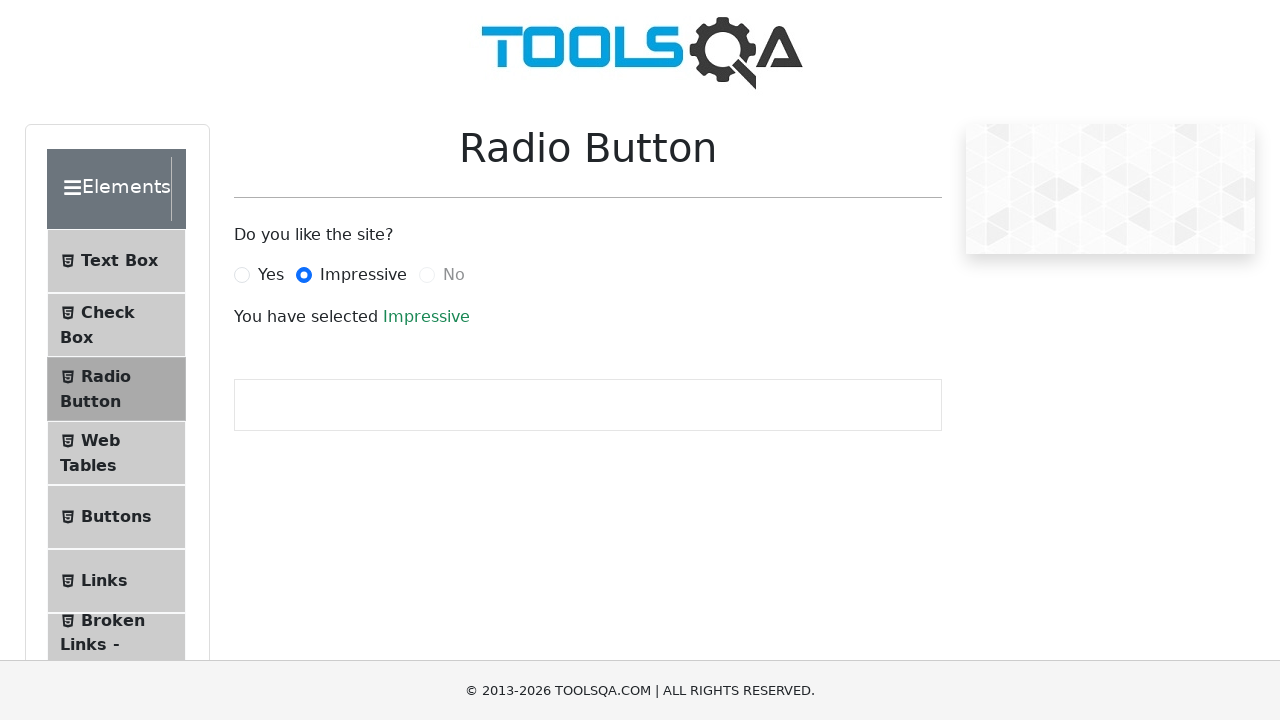